Tests filtering to display only active (incomplete) todo items

Starting URL: https://demo.playwright.dev/todomvc

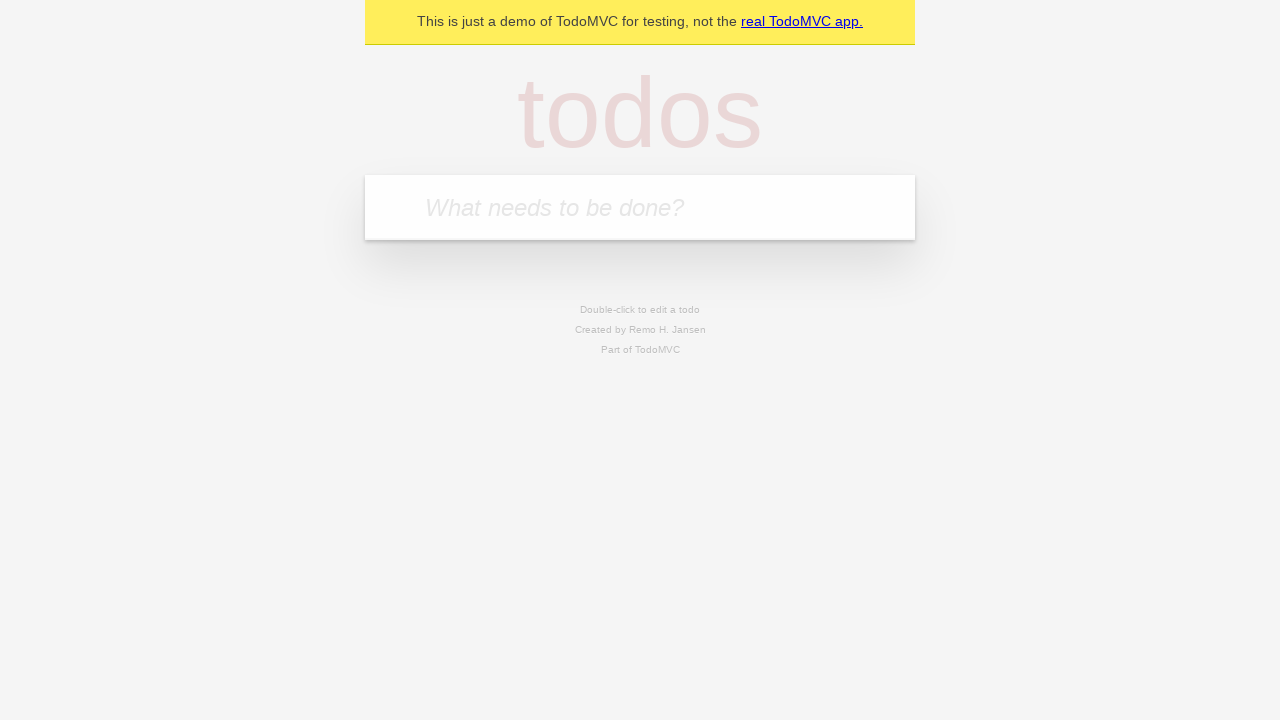

Filled todo input with 'buy some cheese' on internal:attr=[placeholder="What needs to be done?"i]
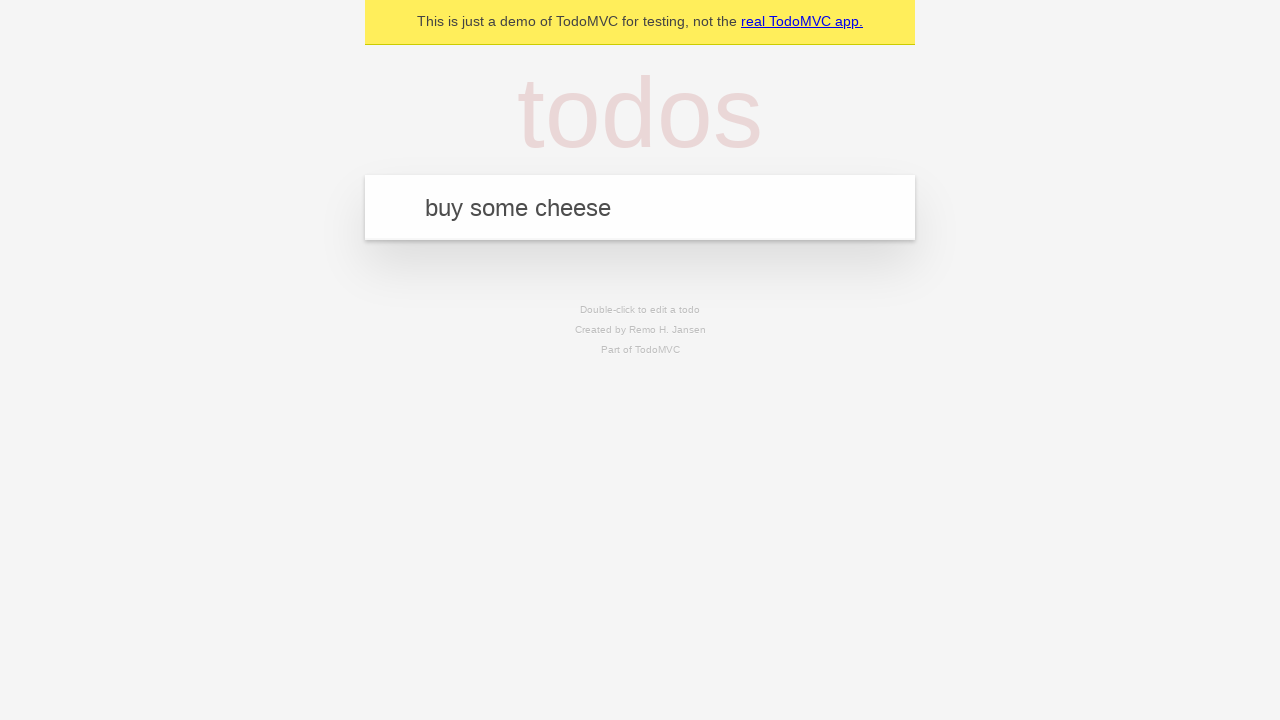

Pressed Enter to add first todo on internal:attr=[placeholder="What needs to be done?"i]
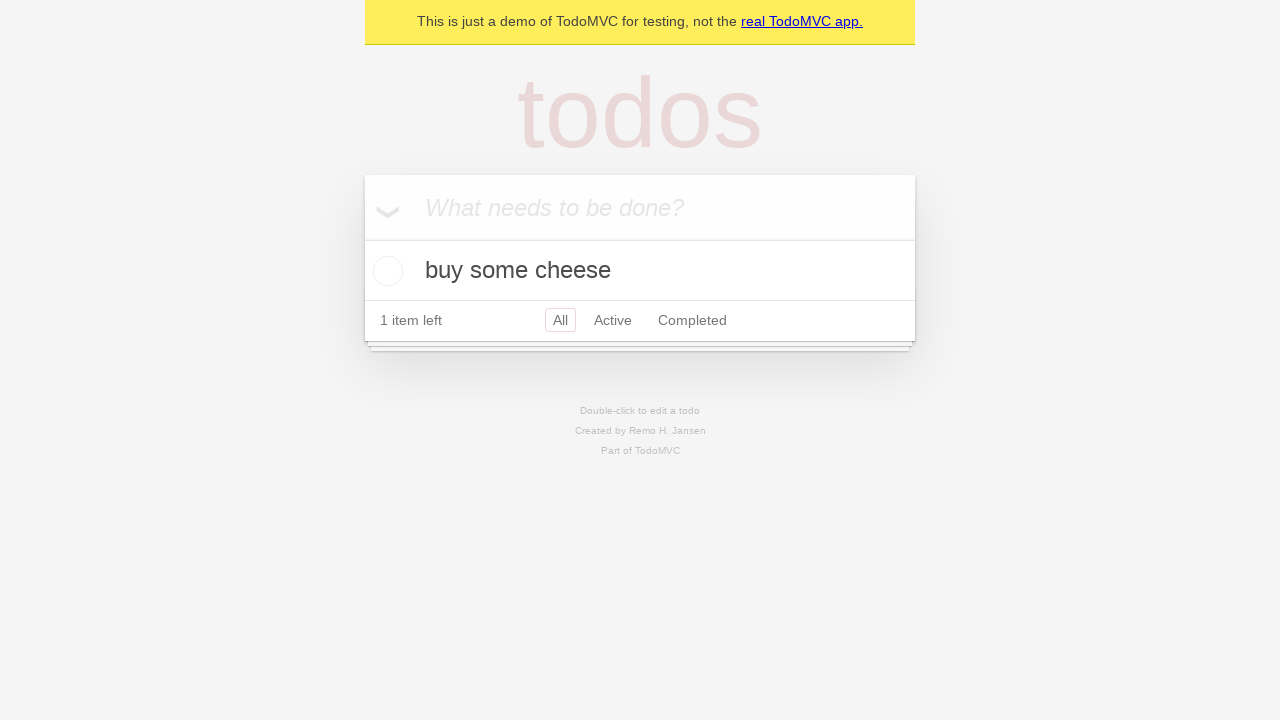

Filled todo input with 'feed the cat' on internal:attr=[placeholder="What needs to be done?"i]
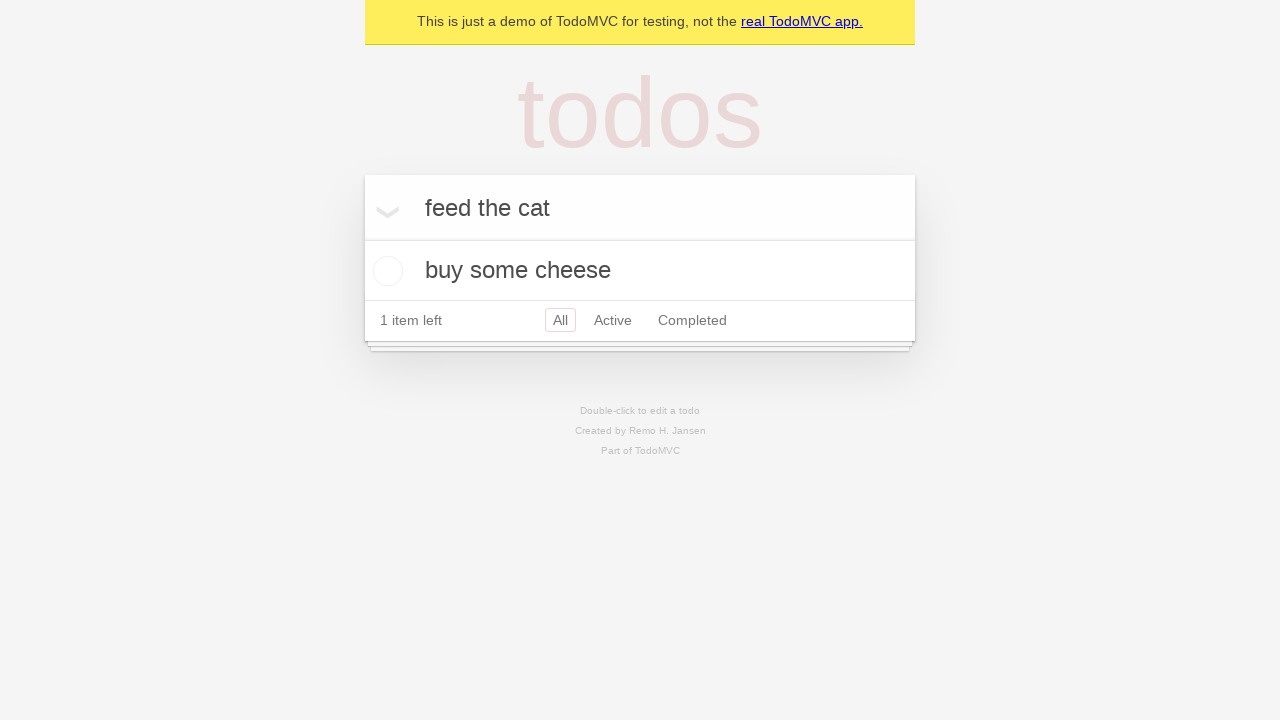

Pressed Enter to add second todo on internal:attr=[placeholder="What needs to be done?"i]
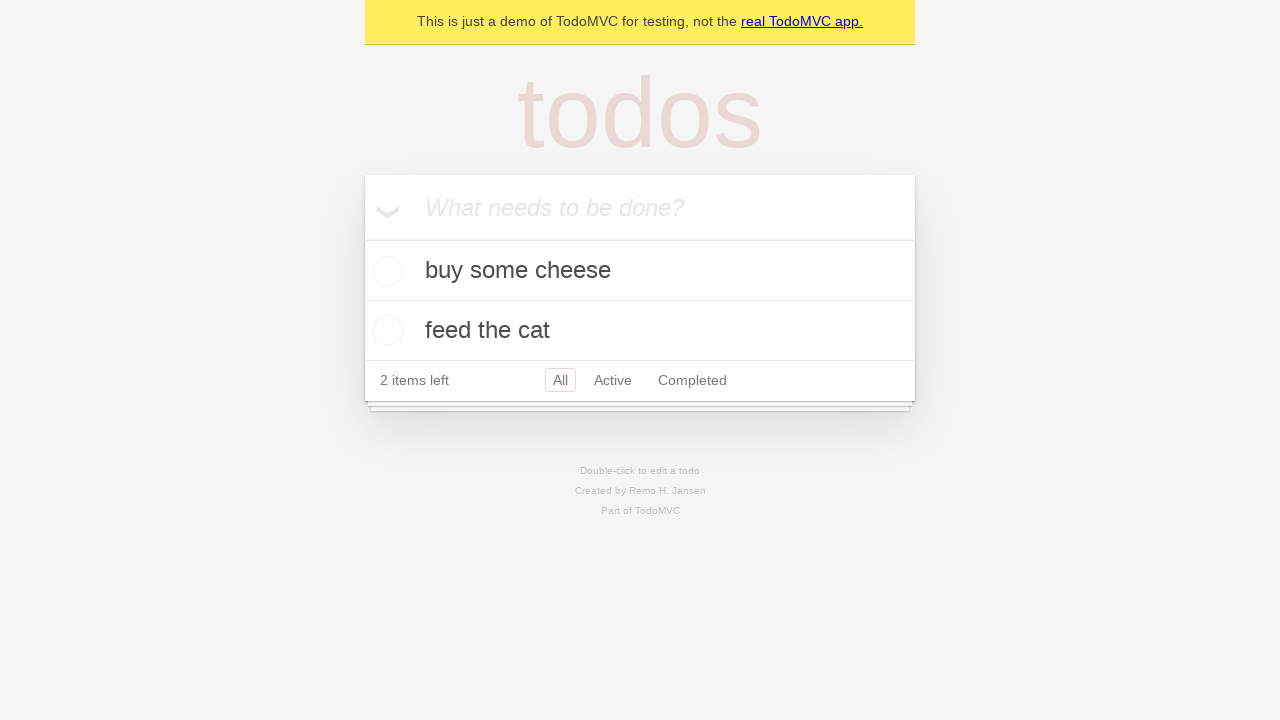

Filled todo input with 'book a doctors appointment' on internal:attr=[placeholder="What needs to be done?"i]
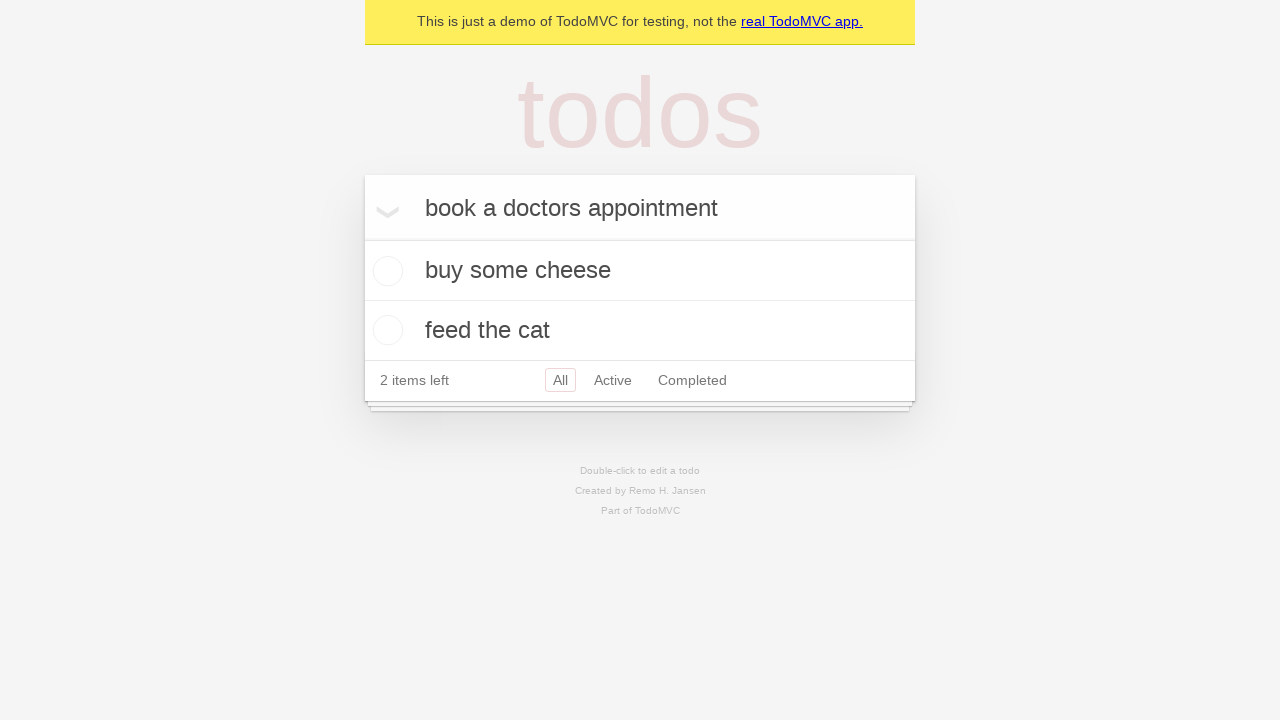

Pressed Enter to add third todo on internal:attr=[placeholder="What needs to be done?"i]
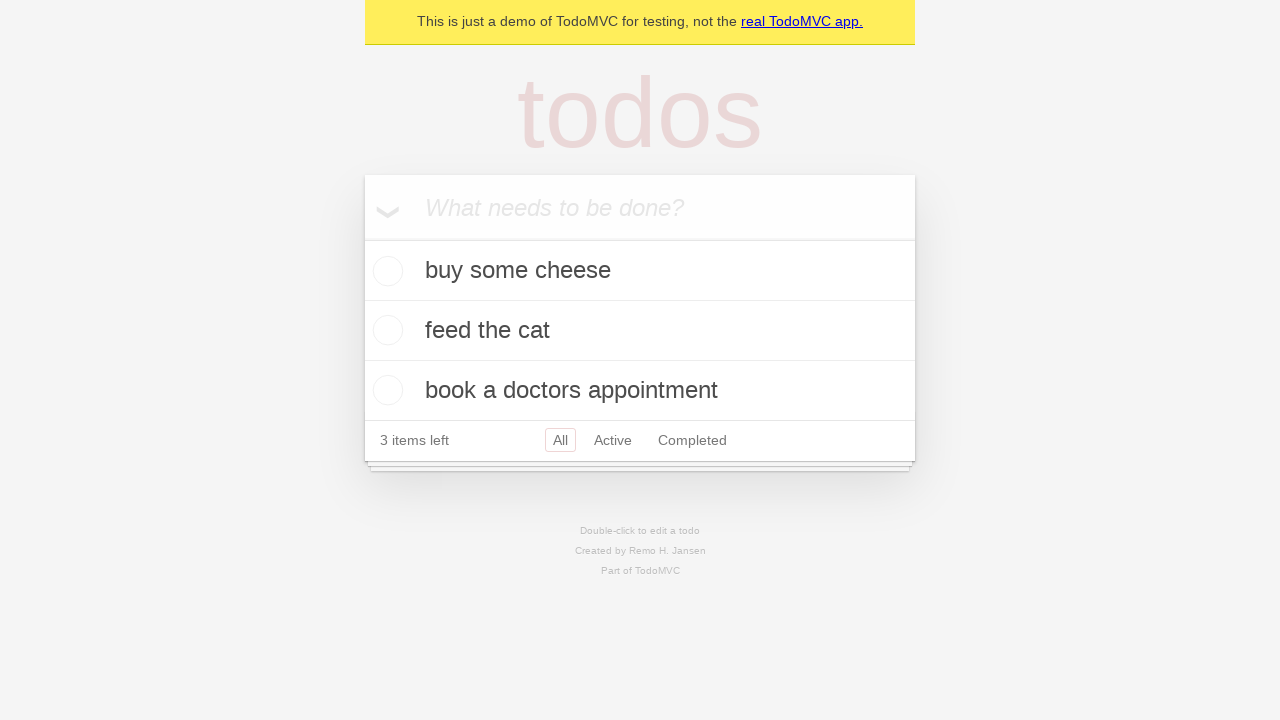

Waited for todo items to be visible
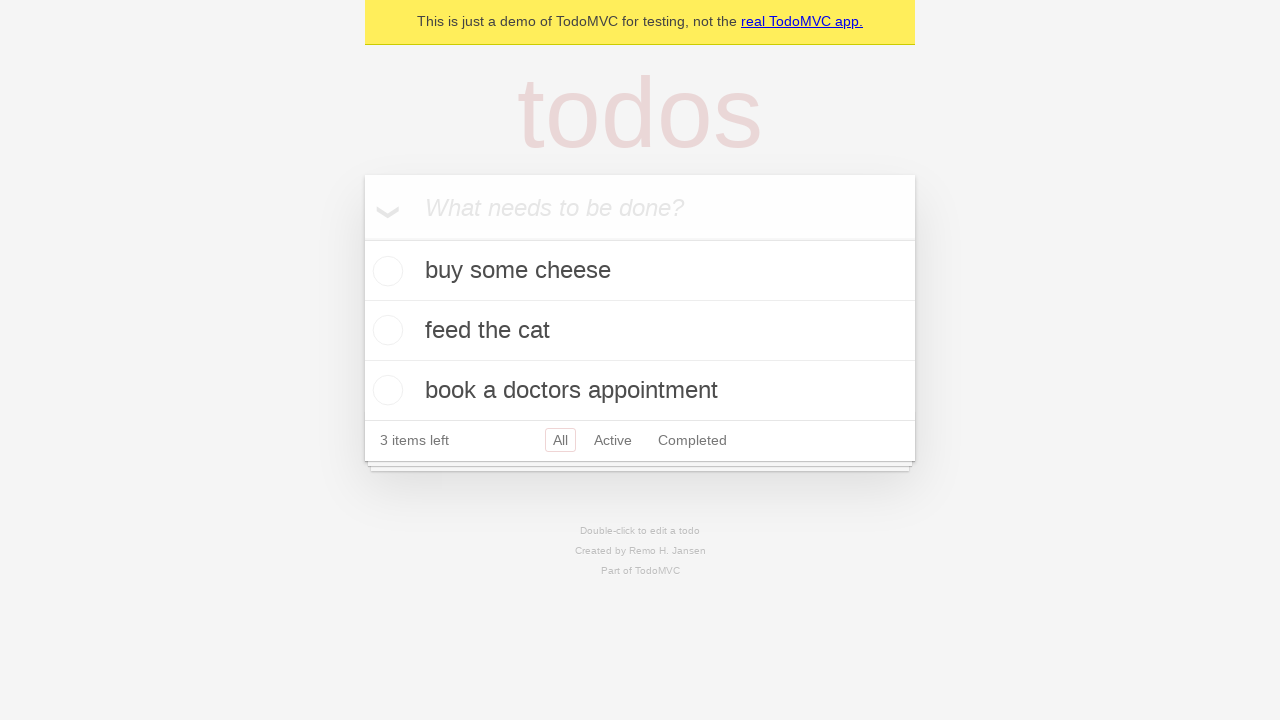

Checked the second todo item to mark it complete at (385, 330) on internal:testid=[data-testid="todo-item"s] >> nth=1 >> internal:role=checkbox
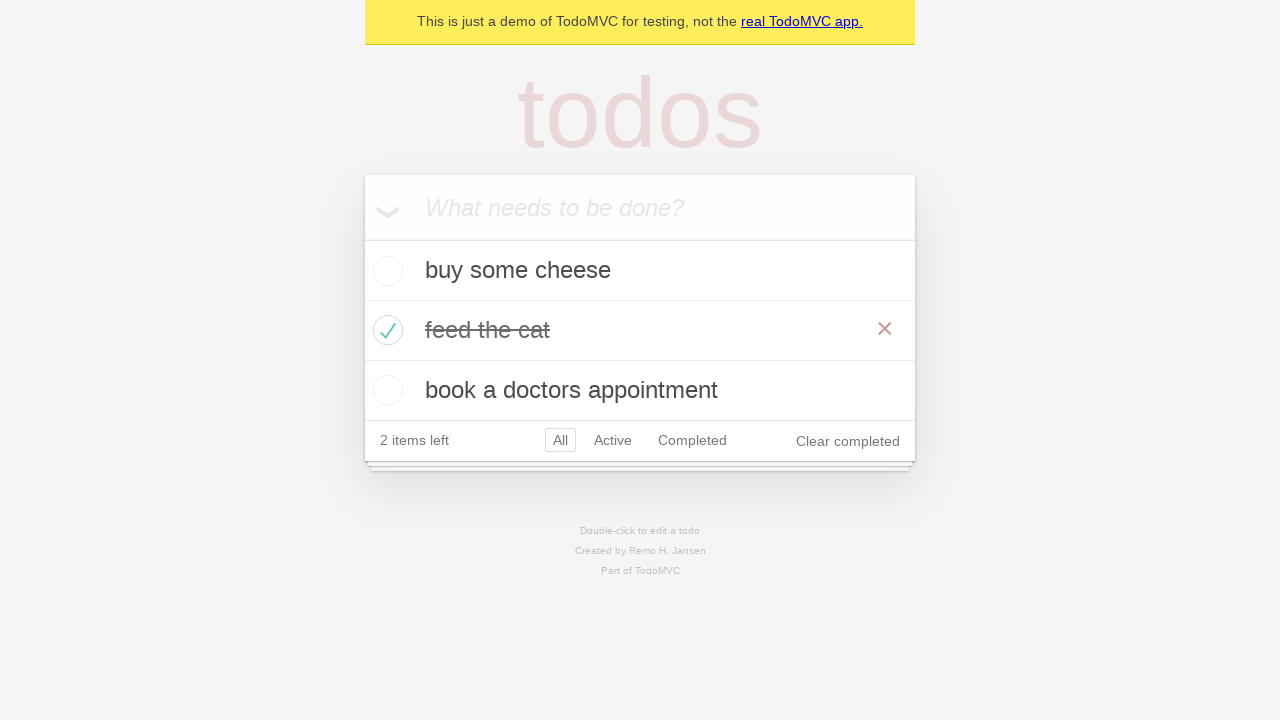

Clicked Active filter to display only incomplete todos at (613, 440) on internal:role=link[name="Active"i]
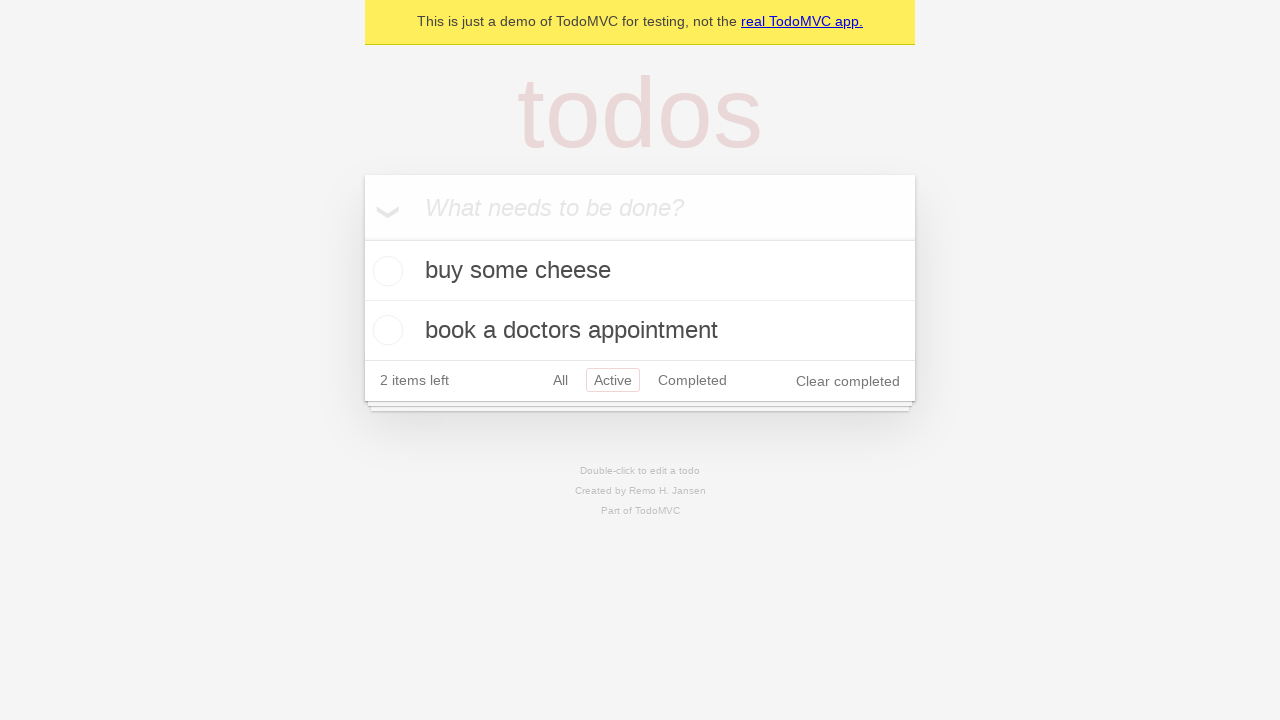

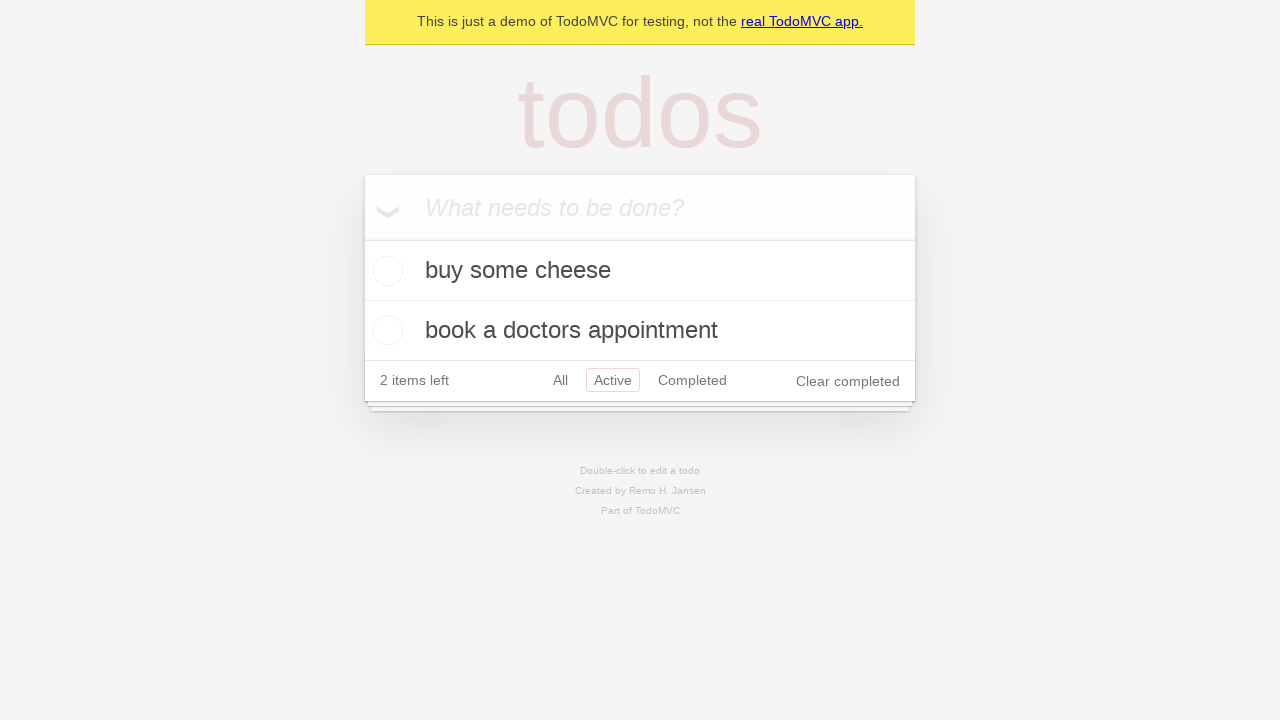